Tests that a button element can be found and is displayed after switching to an iframe on a W3Schools tryit page

Starting URL: https://www.w3schools.com/tags/tryit.asp?filename=tryhtml_button_test

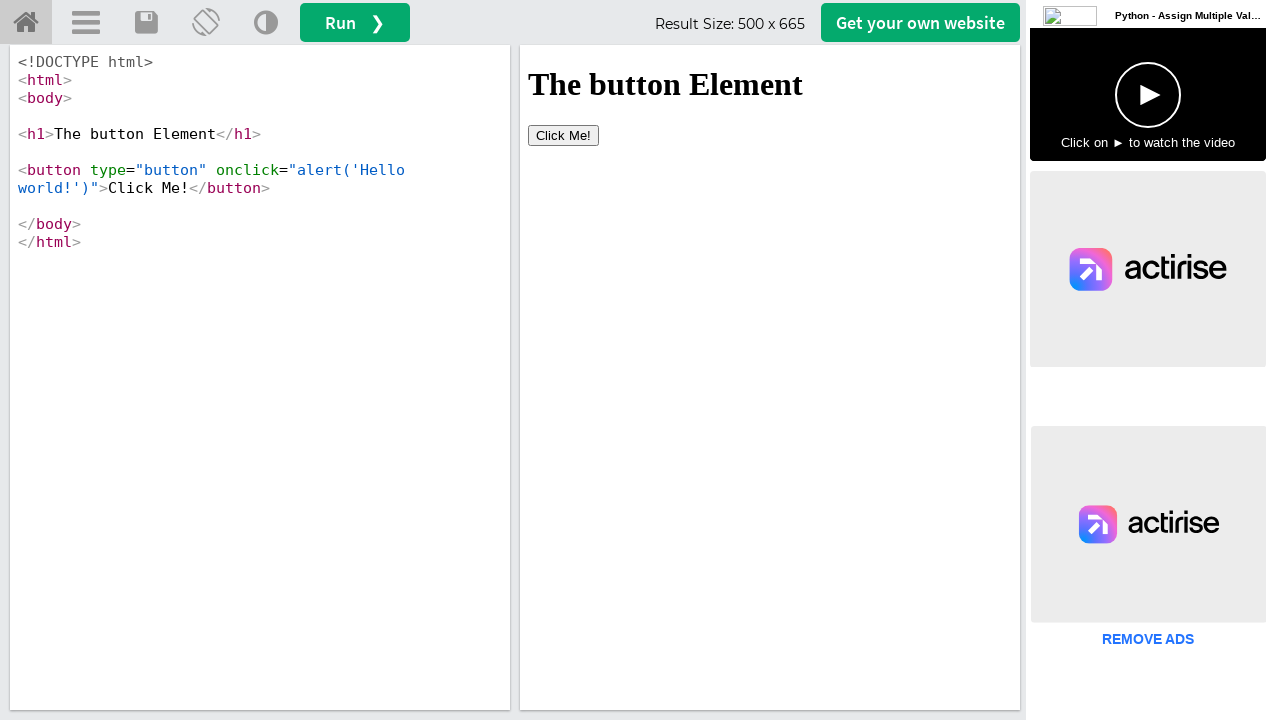

Located iframe with ID 'iframeResult'
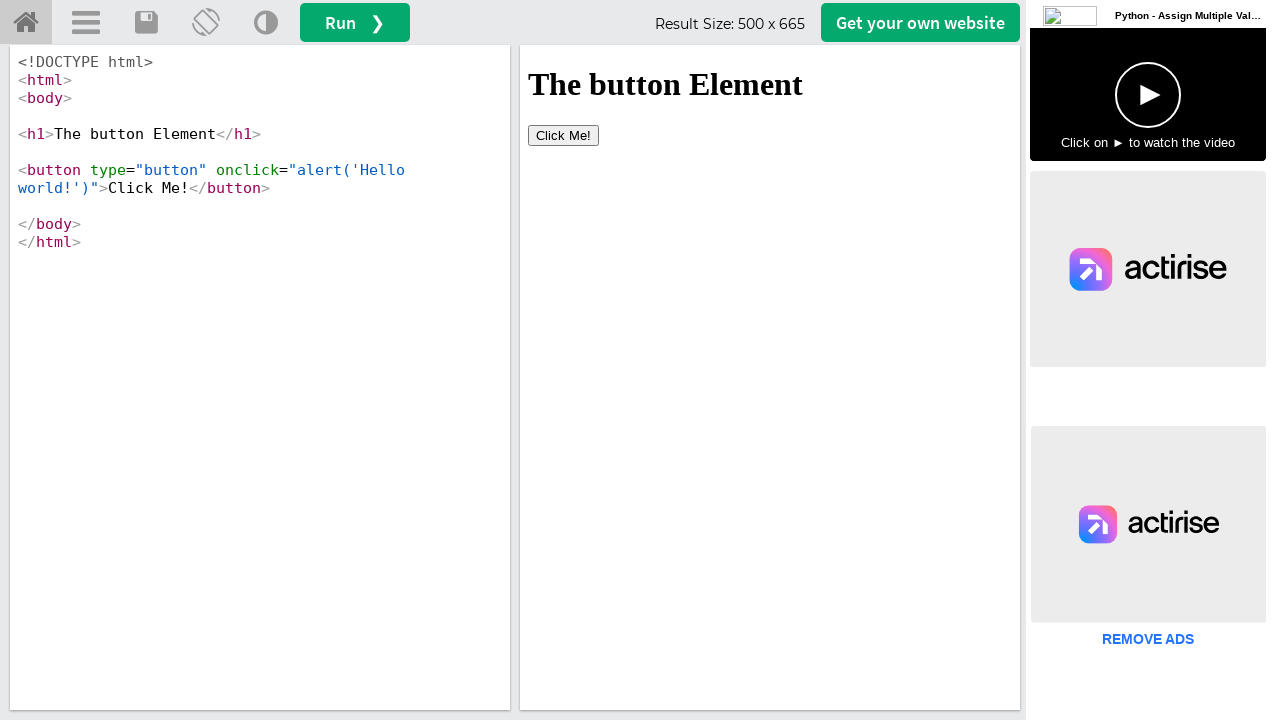

Located button element within iframe
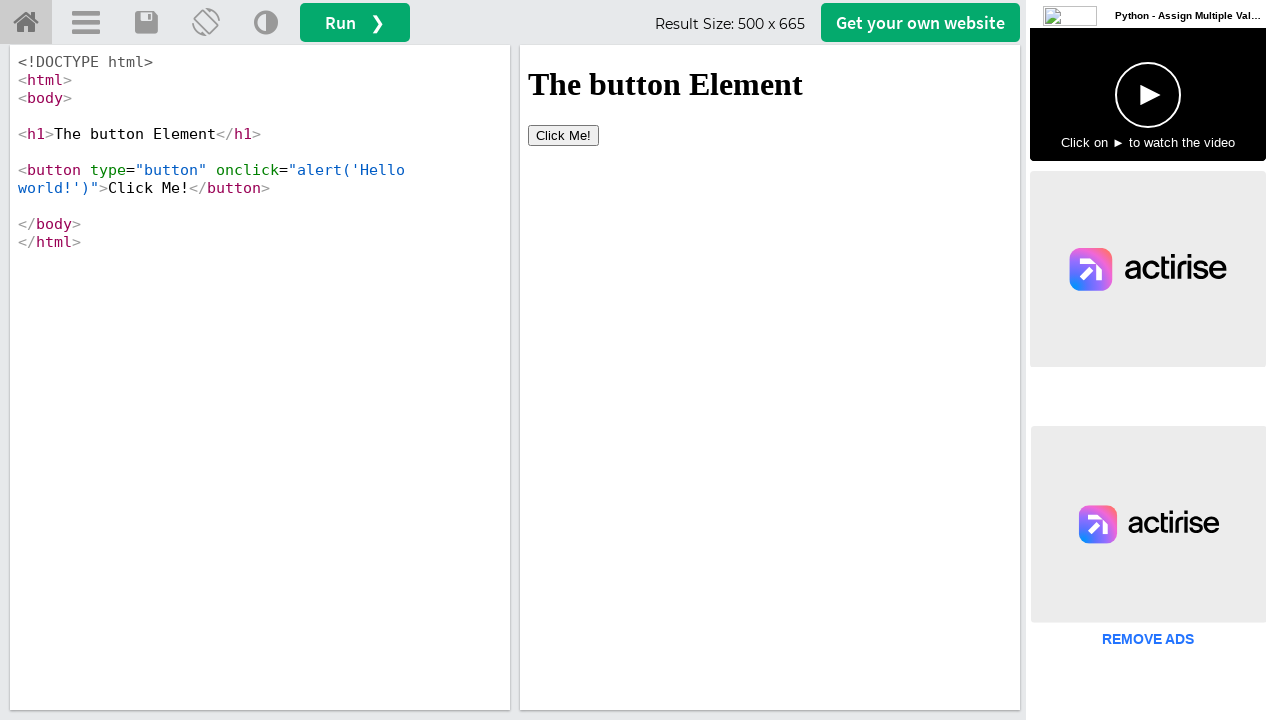

Waited for button element to become visible
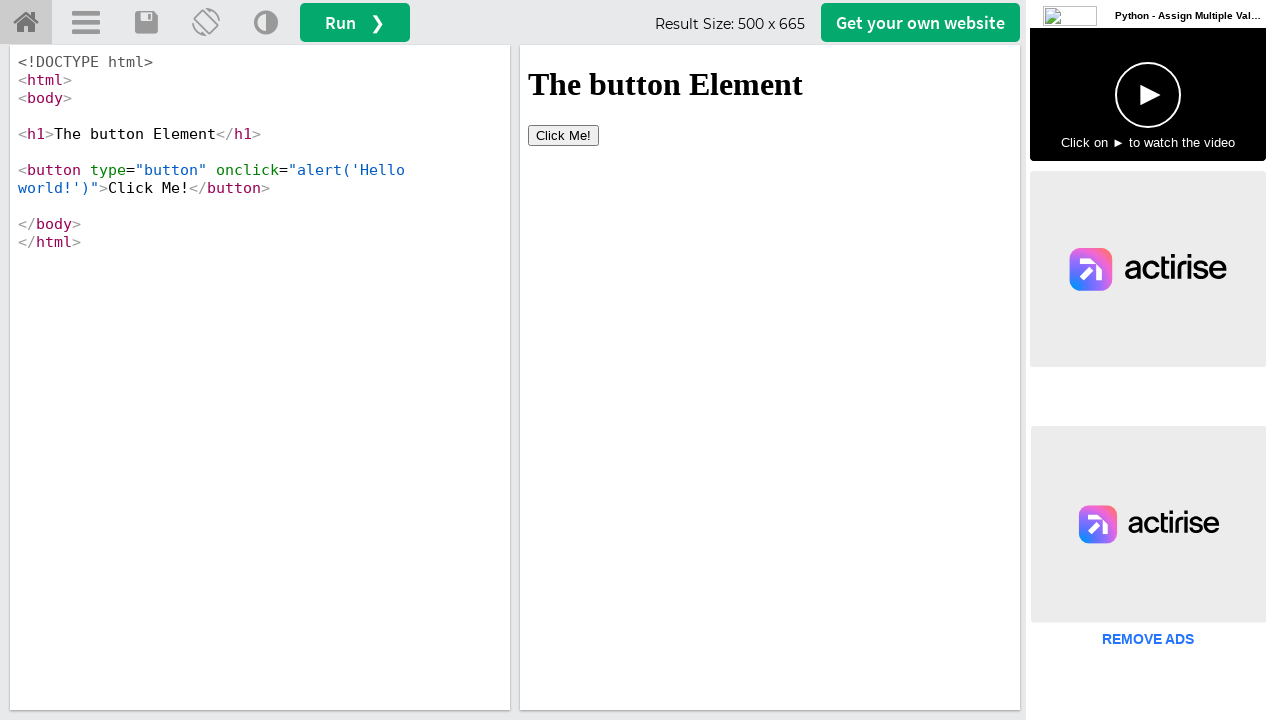

Asserted that button element is visible
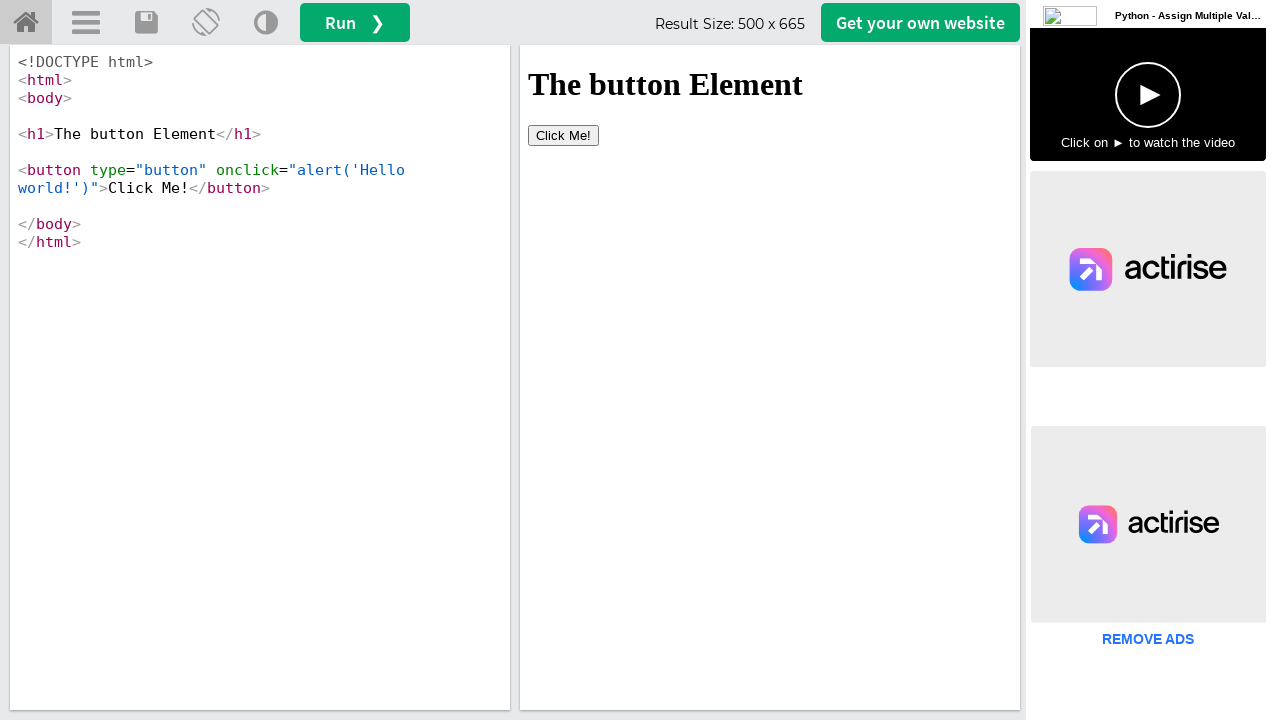

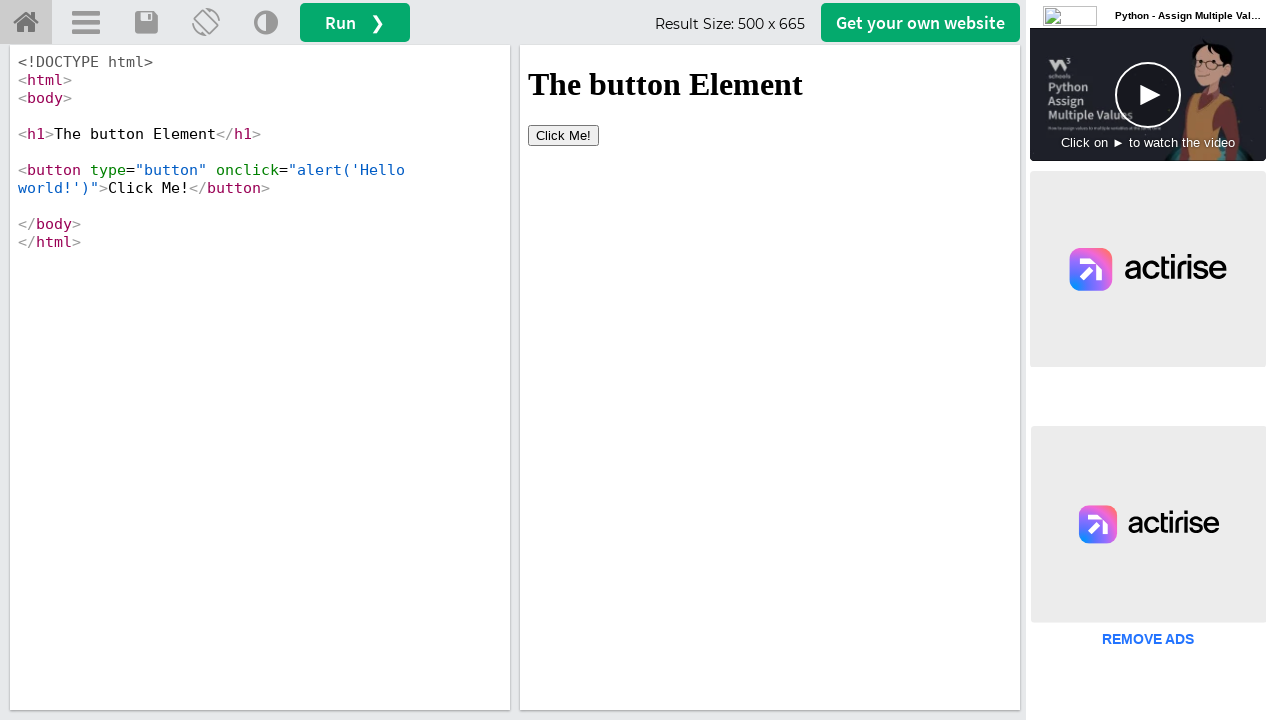